Tests hover functionality by moving mouse over an element to reveal hidden content, then clicking on the revealed link

Starting URL: https://the-internet.herokuapp.com/hovers

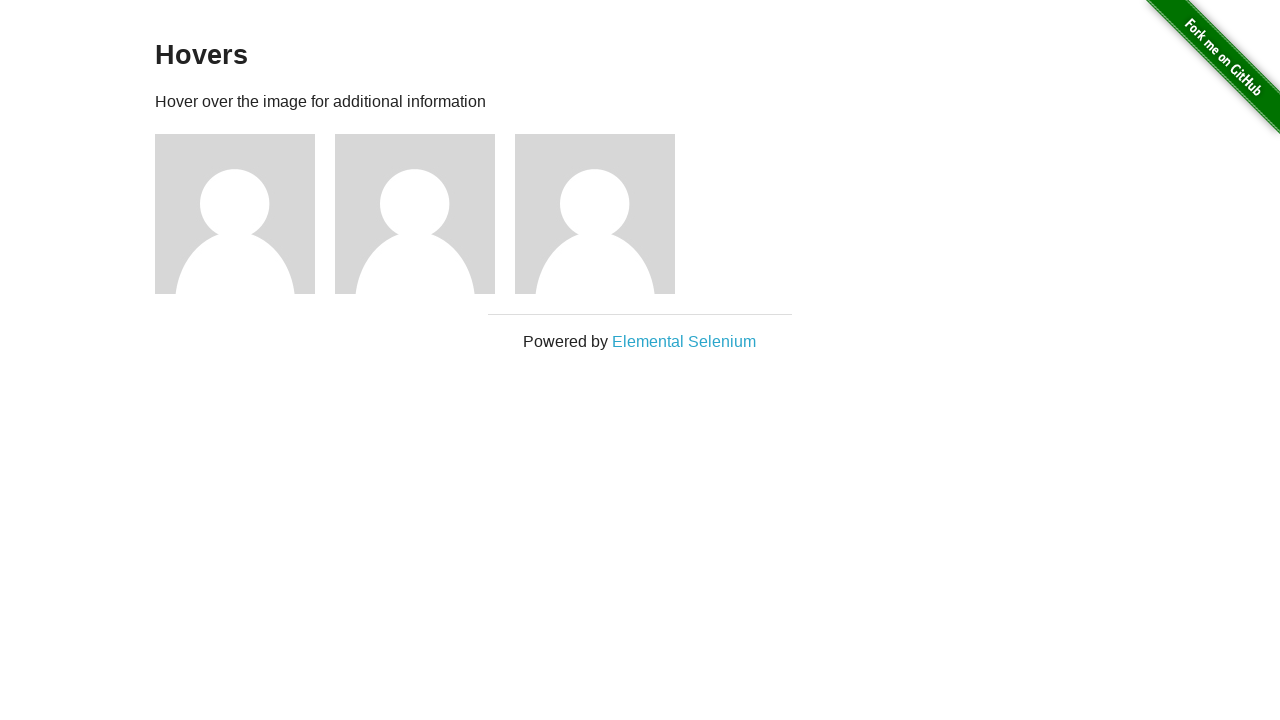

Located the first user figure element
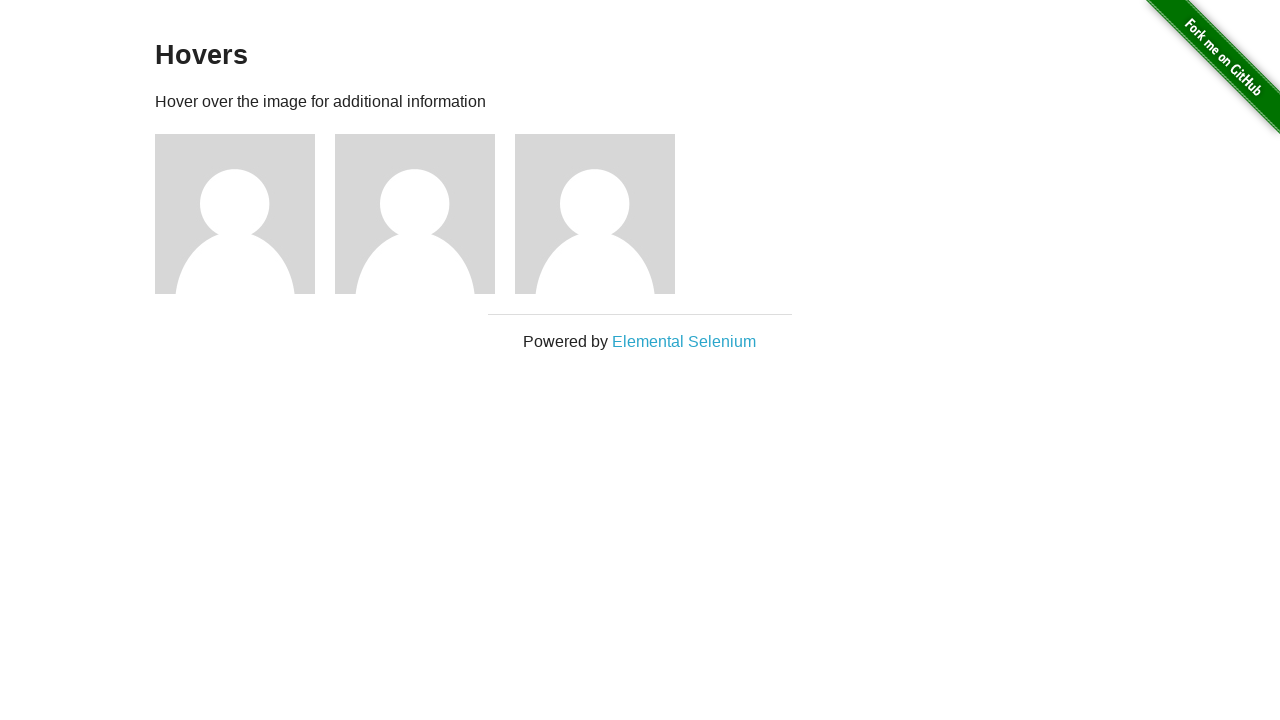

Hovered over user element to reveal hidden profile link at (245, 214) on div.figure >> nth=0
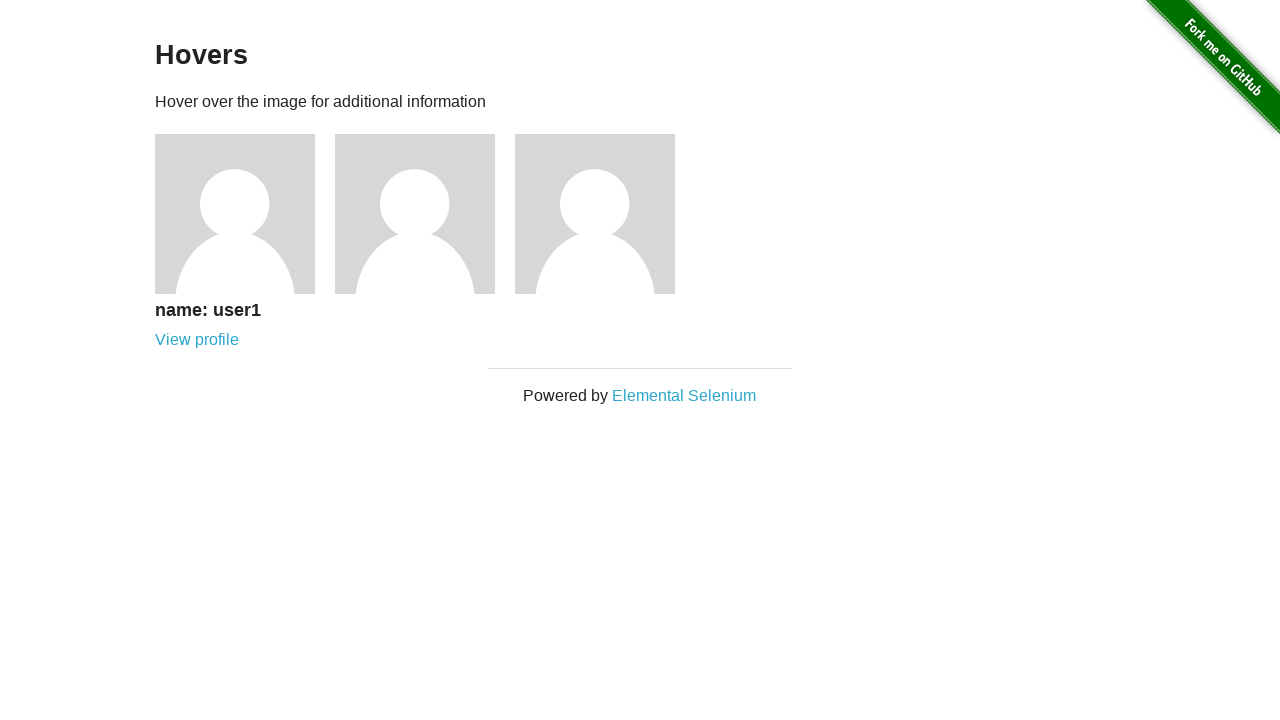

Clicked on the revealed profile link at (197, 340) on div.figcaption a >> nth=0
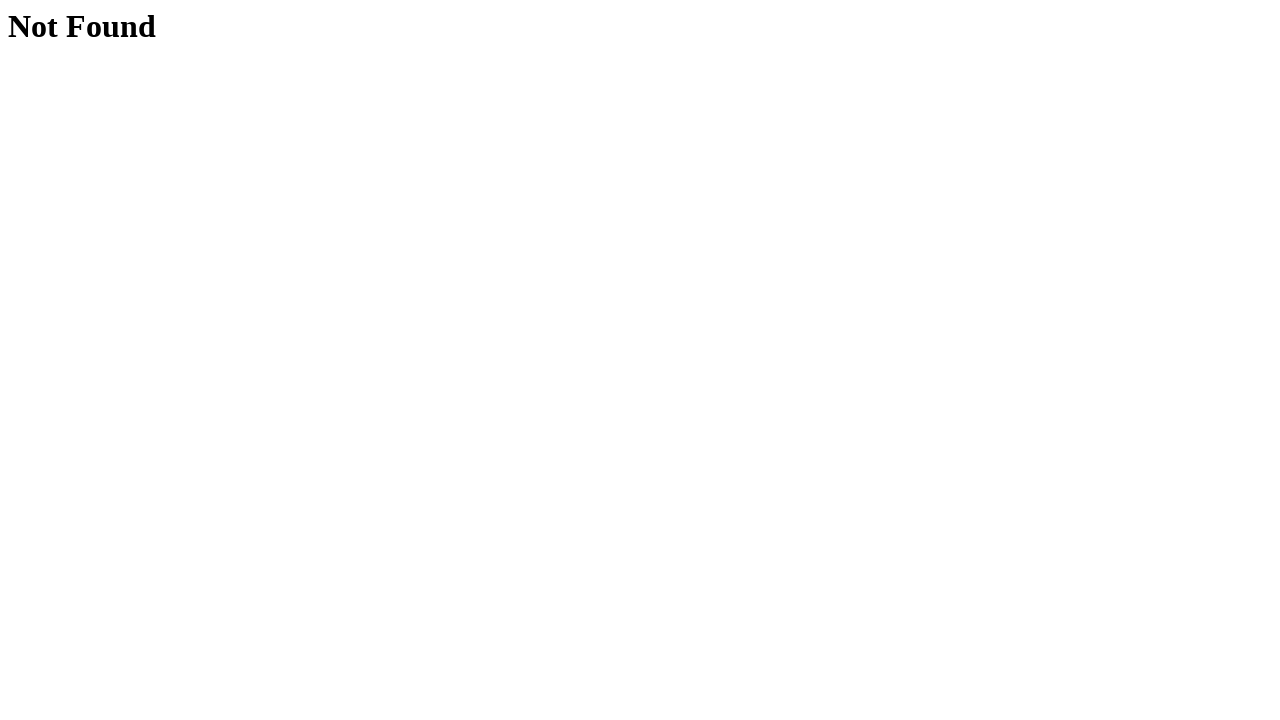

Successfully navigated to user profile page
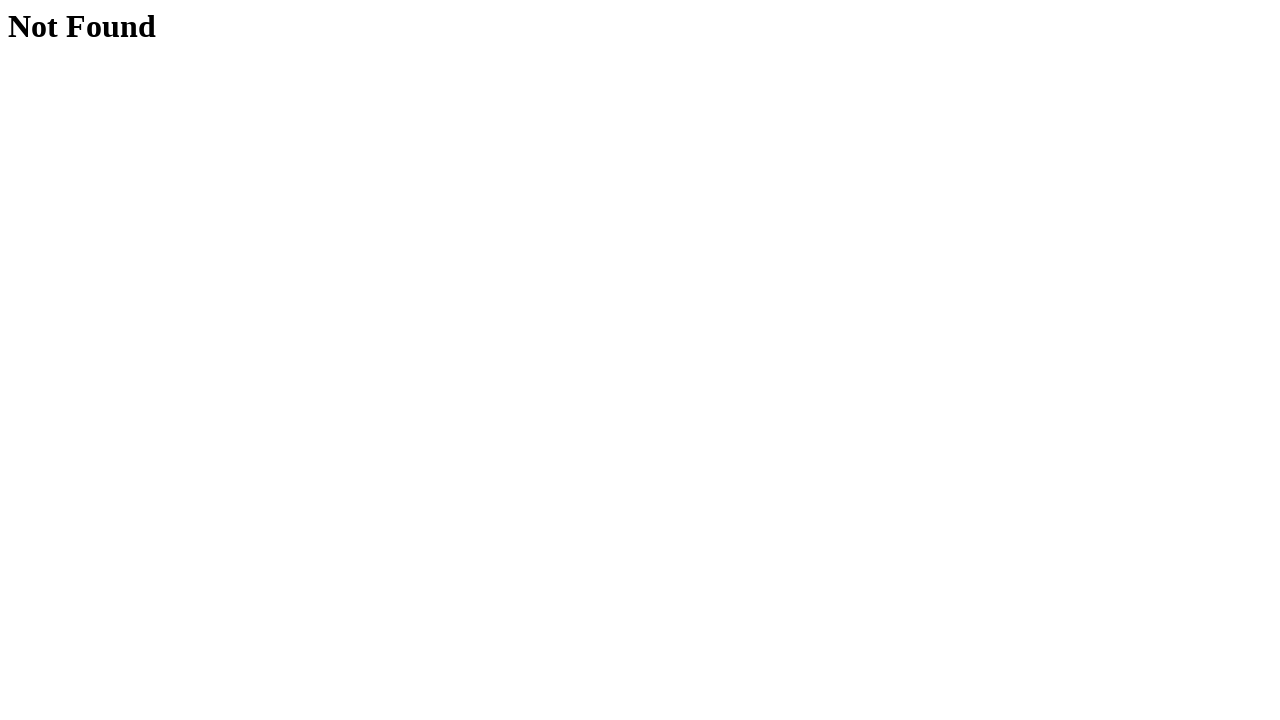

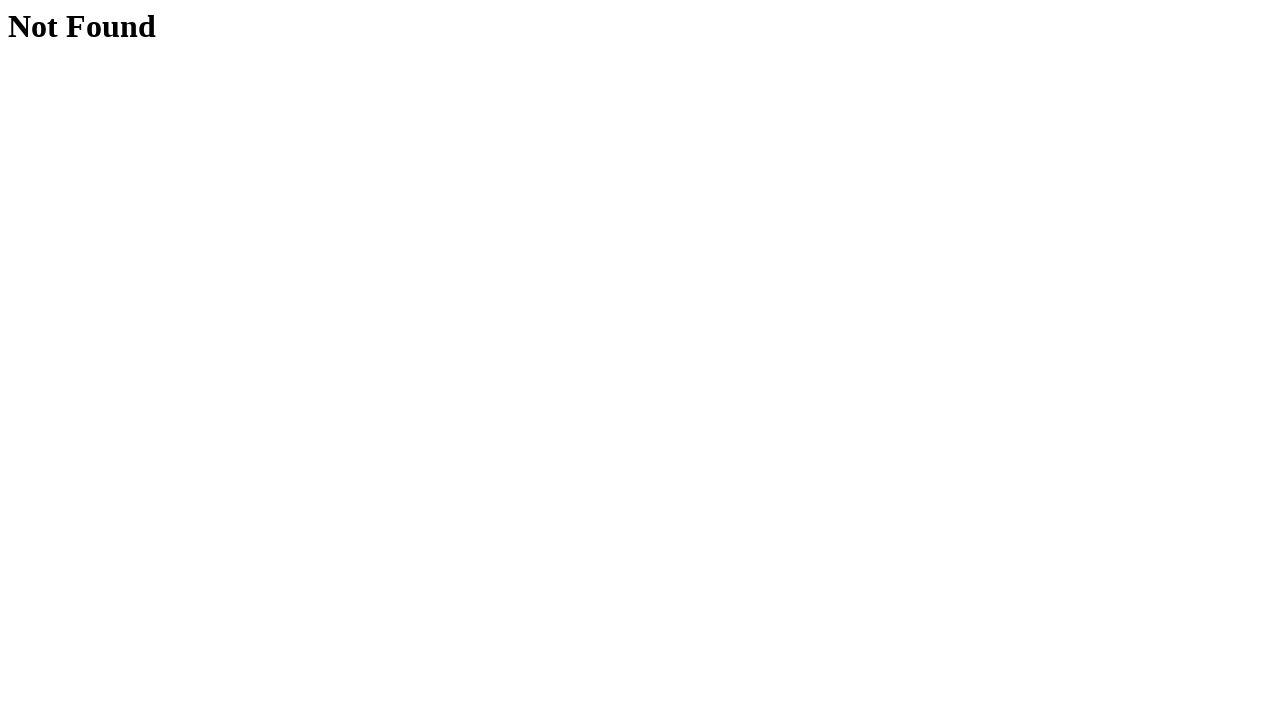